Navigates to a financial instrument profile page on Rava (Argentine stock market site) and clicks a button in the historical quotes section

Starting URL: https://www.rava.com/perfil/AE38D

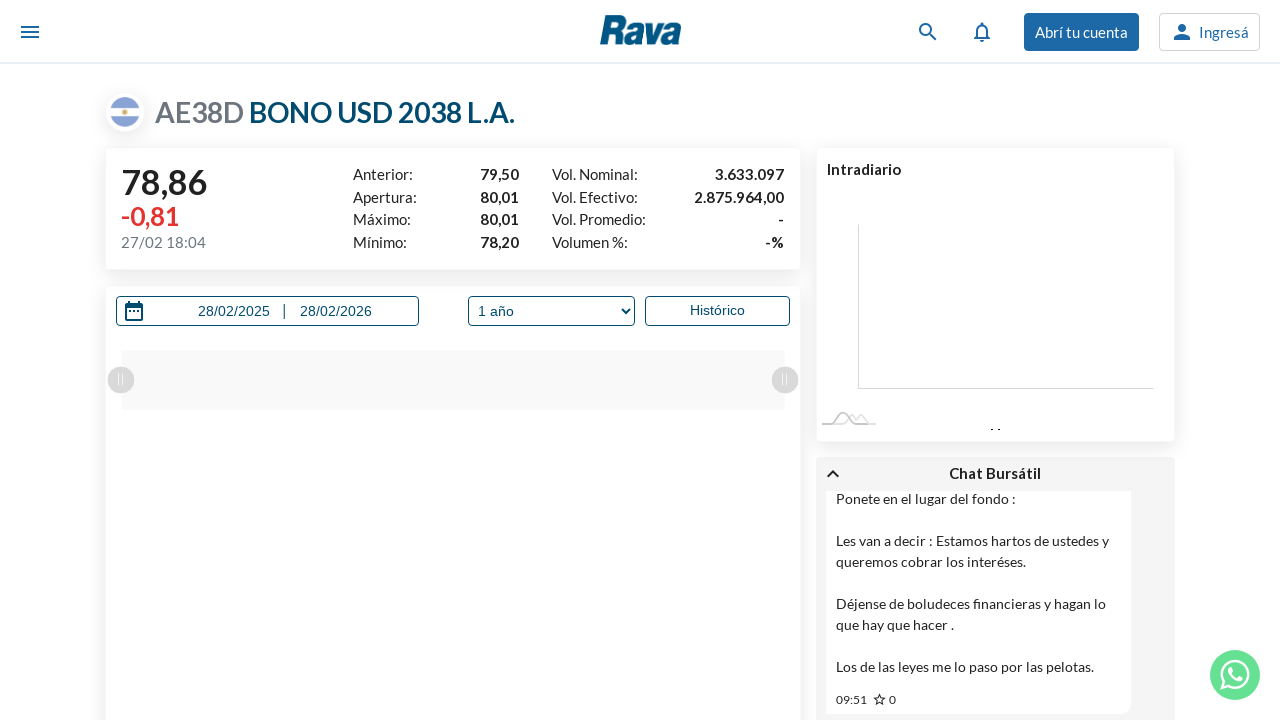

Waited for page to load with networkidle state
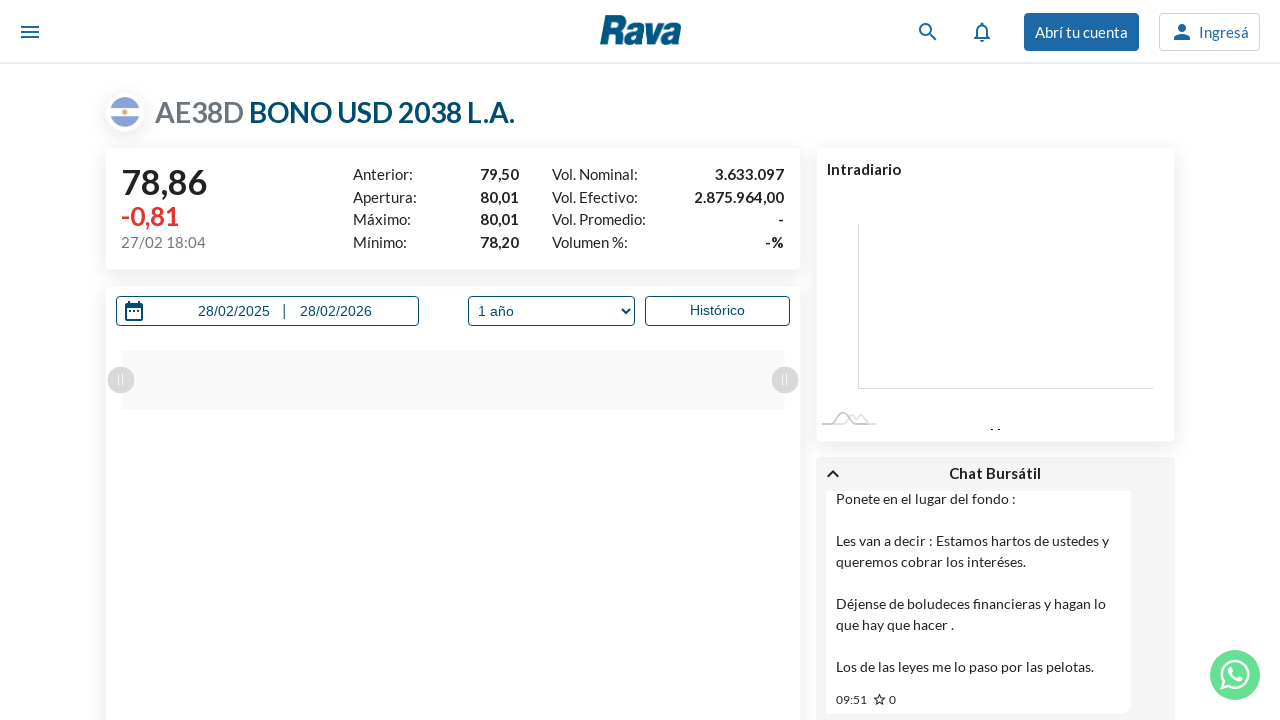

Clicked button in historical quotes section at (1097, 360) on xpath=//*[@id="Coti-hist-c"]/div/div[3]/button
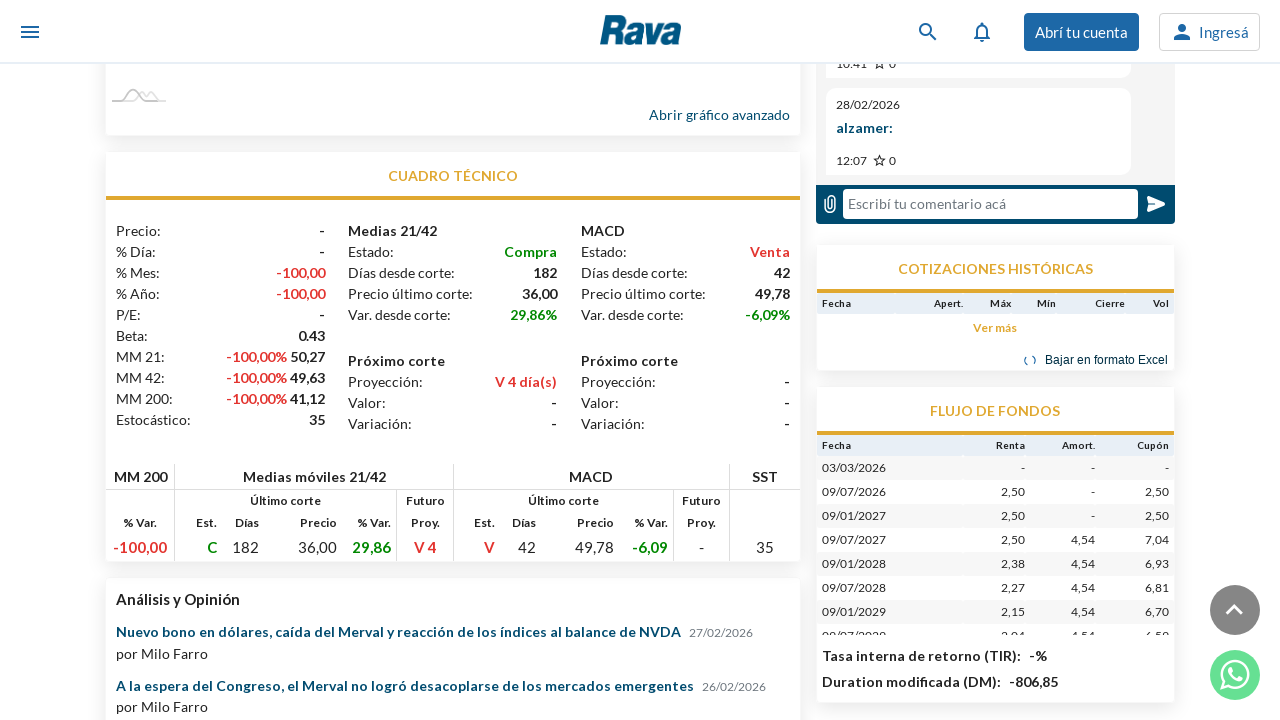

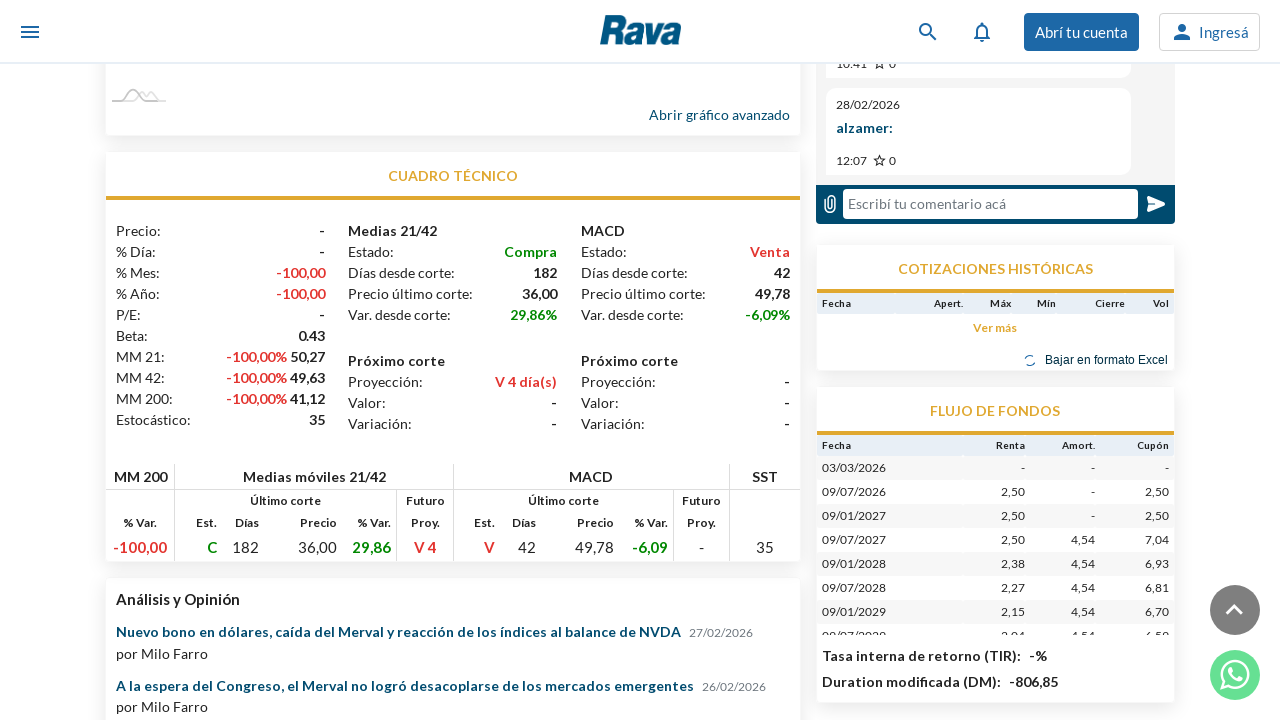